Tests multi-select dropdown functionality by selecting and deselecting options using different methods in W3Schools' tryit editor

Starting URL: https://www.w3schools.com/tags/tryit.asp?filename=tryhtml_select_multiple

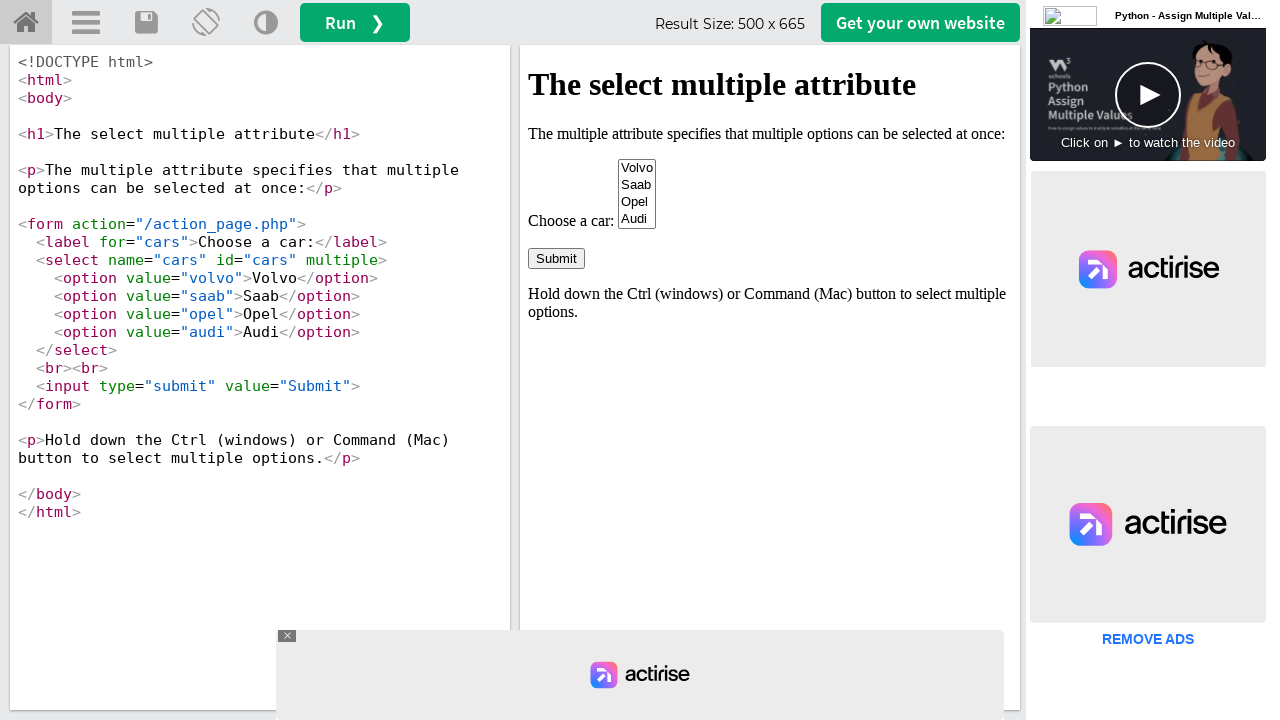

Located iframe#iframeResult containing the multi-select dropdown
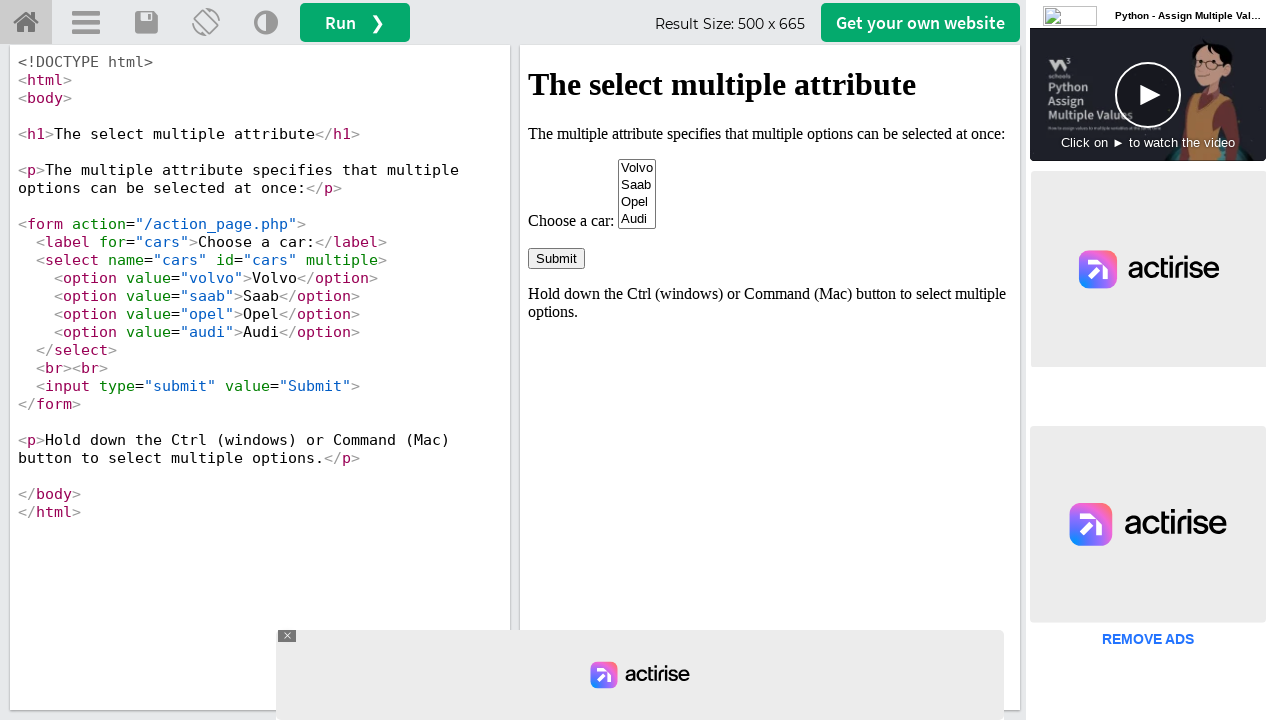

Selected Audi (index 2) from the dropdown on iframe#iframeResult >> internal:control=enter-frame >> select#cars
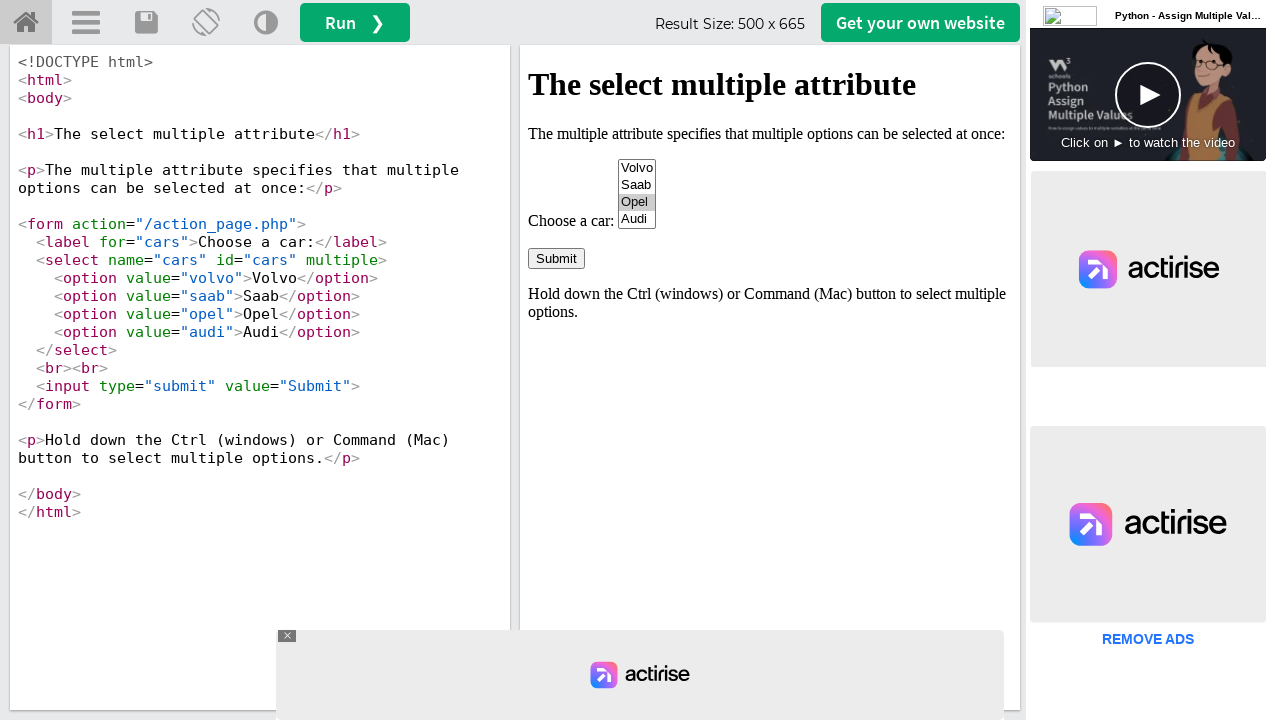

Selected both Saab and Audi using label selection on iframe#iframeResult >> internal:control=enter-frame >> select#cars
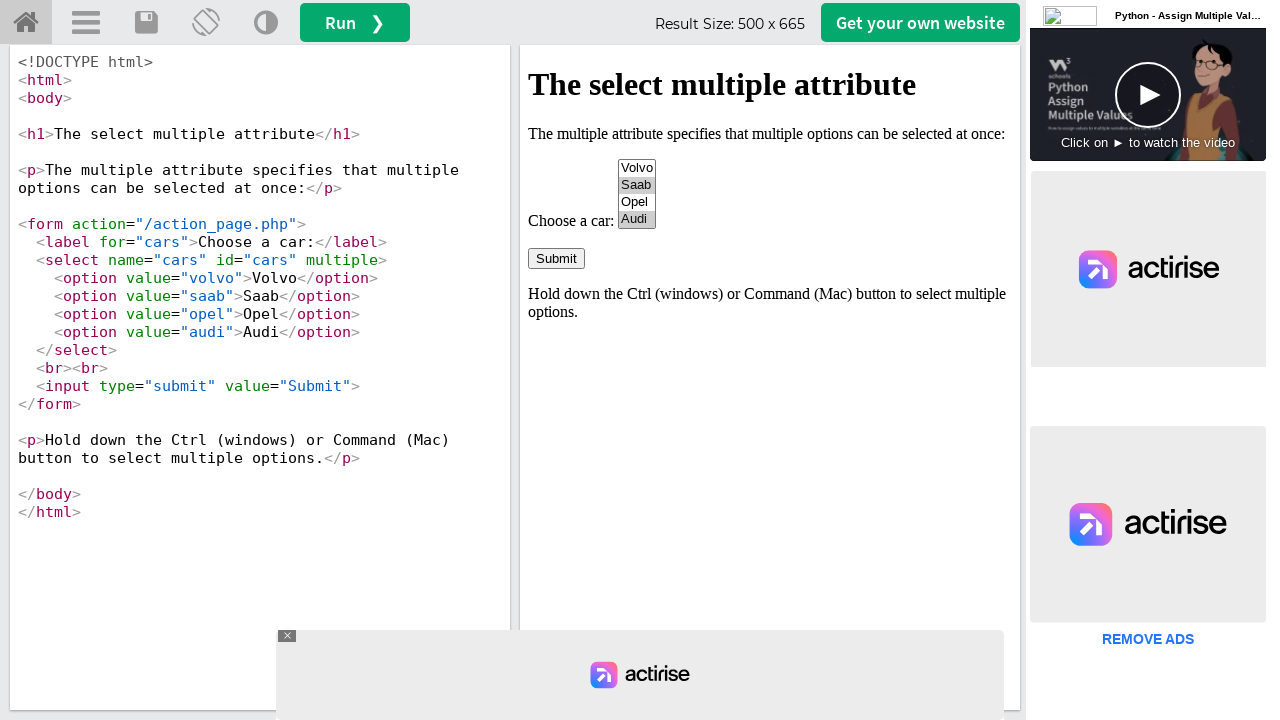

Deselected Saab by selecting only Audi (index 2) on iframe#iframeResult >> internal:control=enter-frame >> select#cars
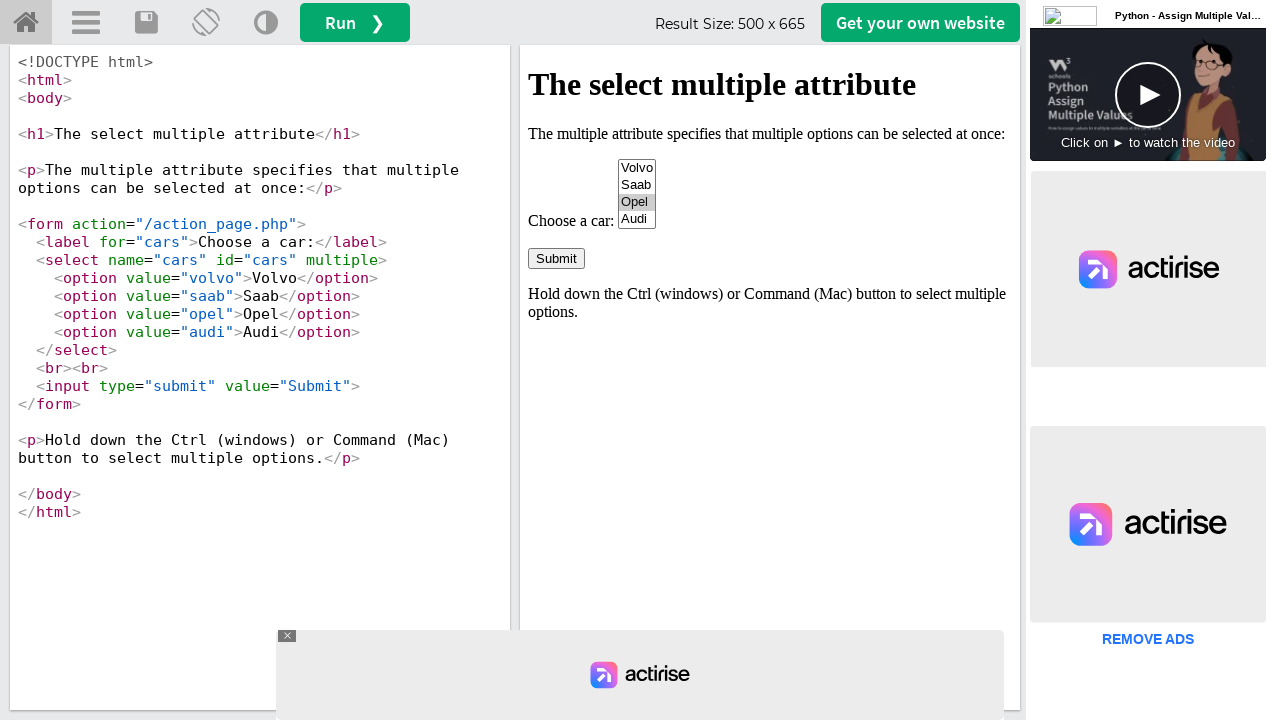

Cleared all selections from the multi-select dropdown on iframe#iframeResult >> internal:control=enter-frame >> select#cars
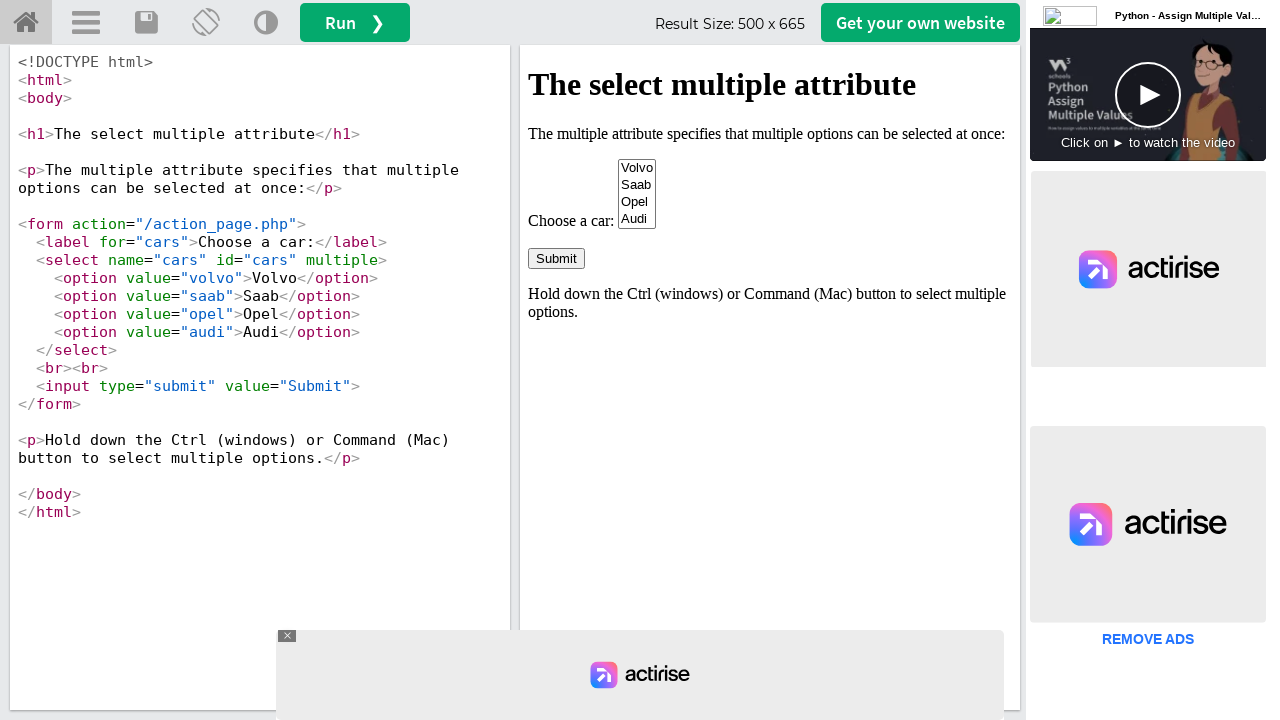

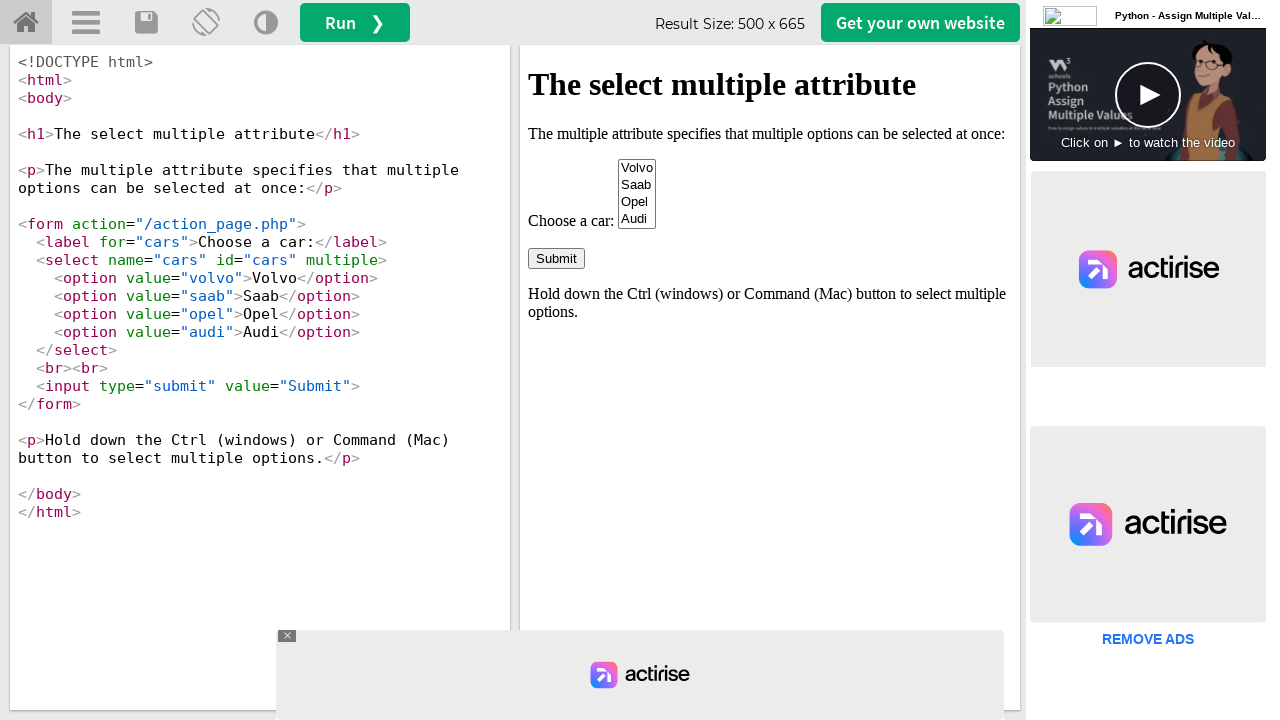